Tests adding a product to cart by navigating to Laptops category, selecting Sony vaio i5, and clicking Add to cart button

Starting URL: https://www.demoblaze.com/index.html

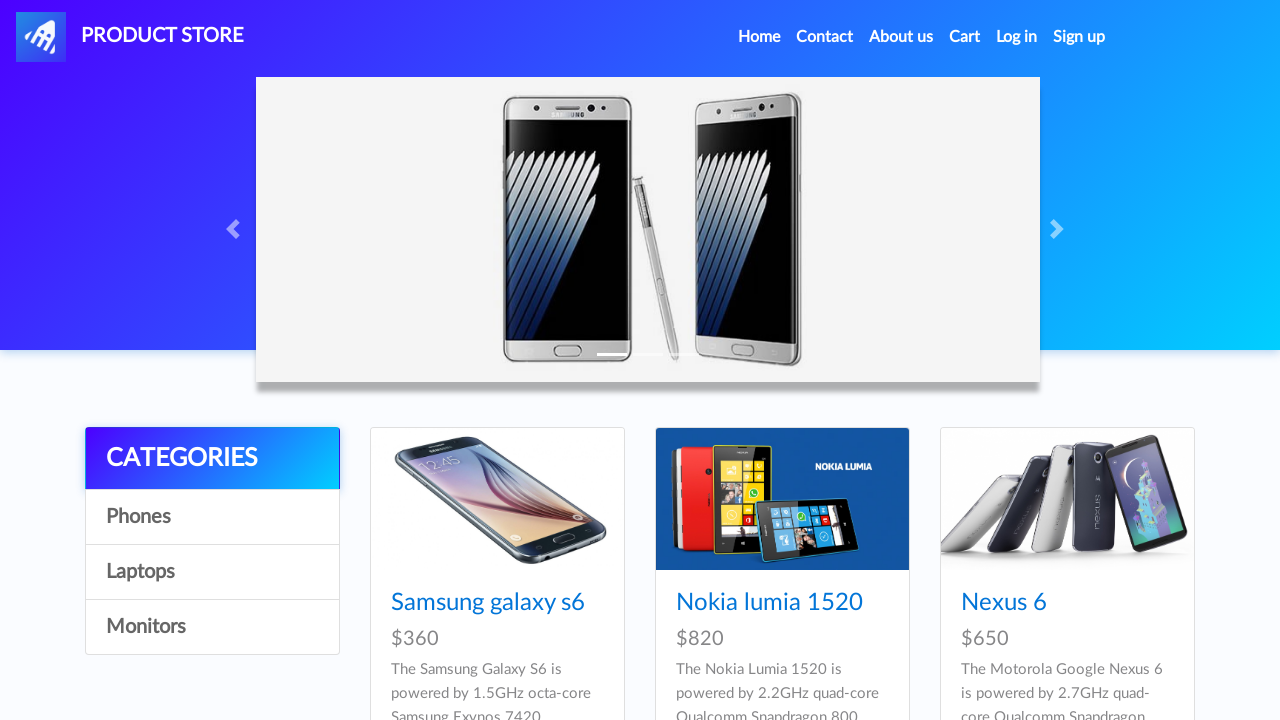

Clicked on Laptops category at (212, 572) on a:has-text("Laptops")
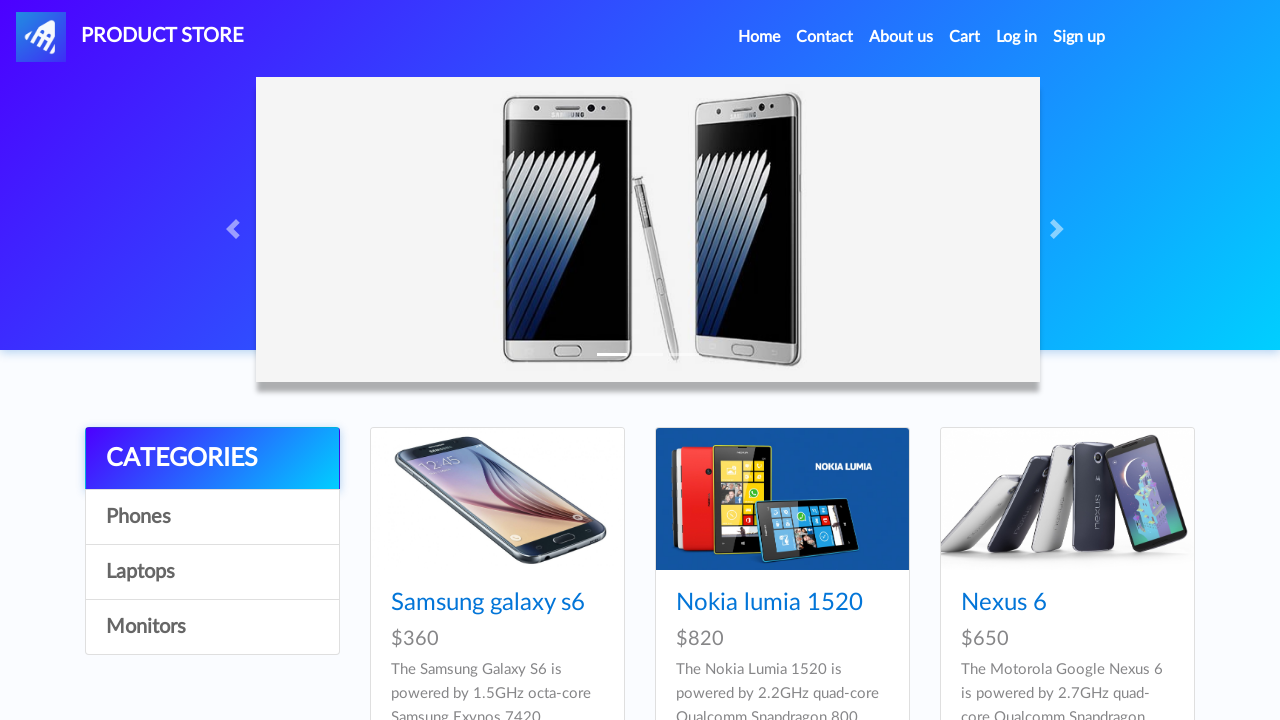

Clicked on Sony vaio i5 product at (454, 603) on .card-title a:has-text("Sony vaio i5")
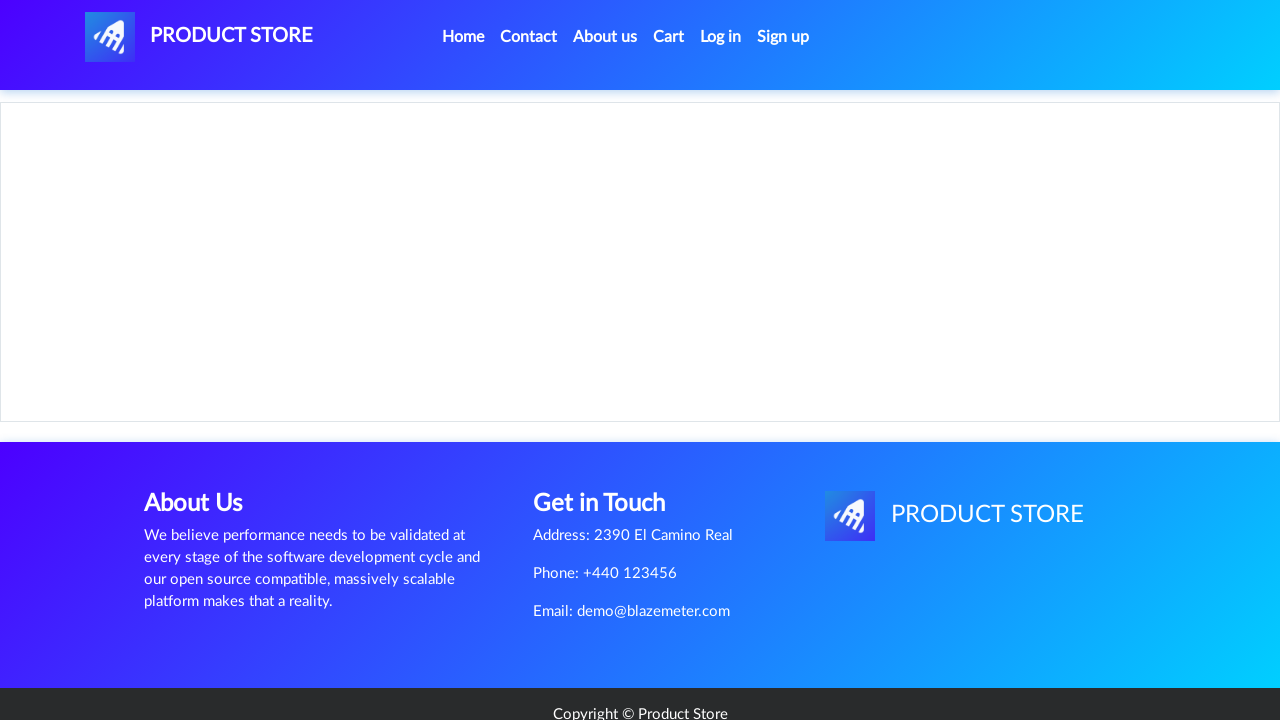

Set up dialog handler to capture alert message
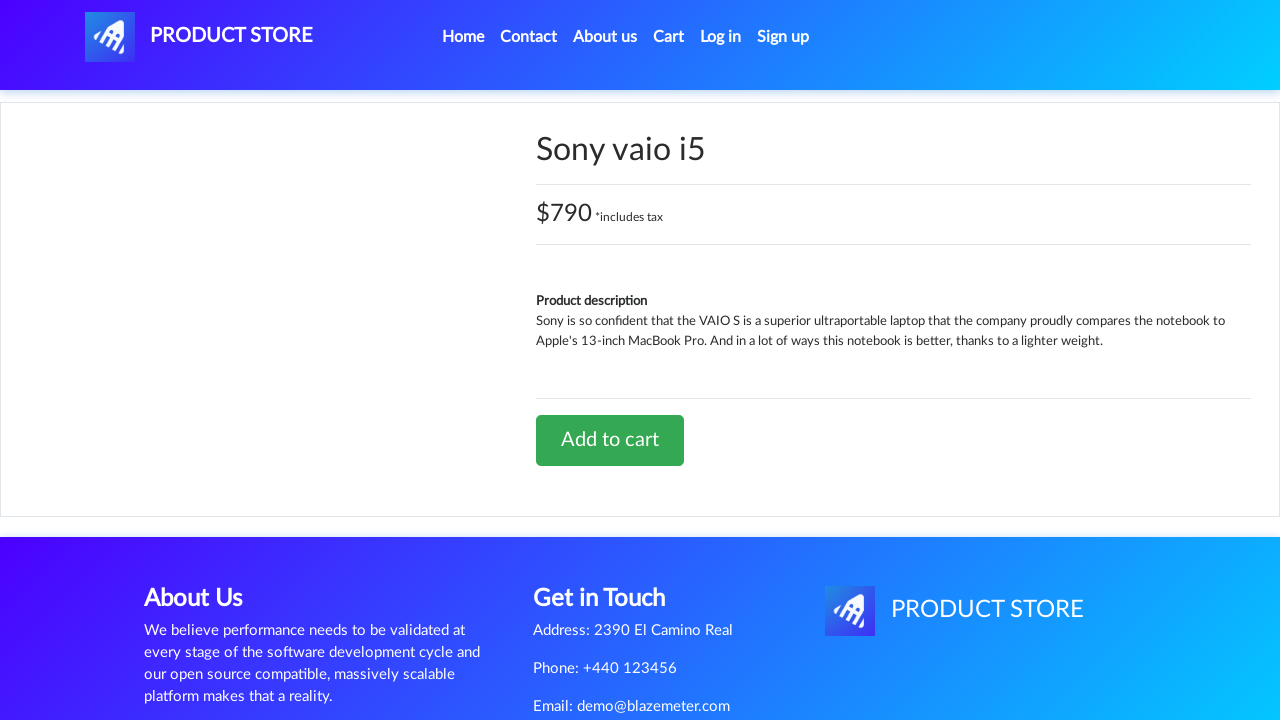

Clicked Add to cart button at (610, 440) on xpath=//a[contains(text(),"Add to cart")]
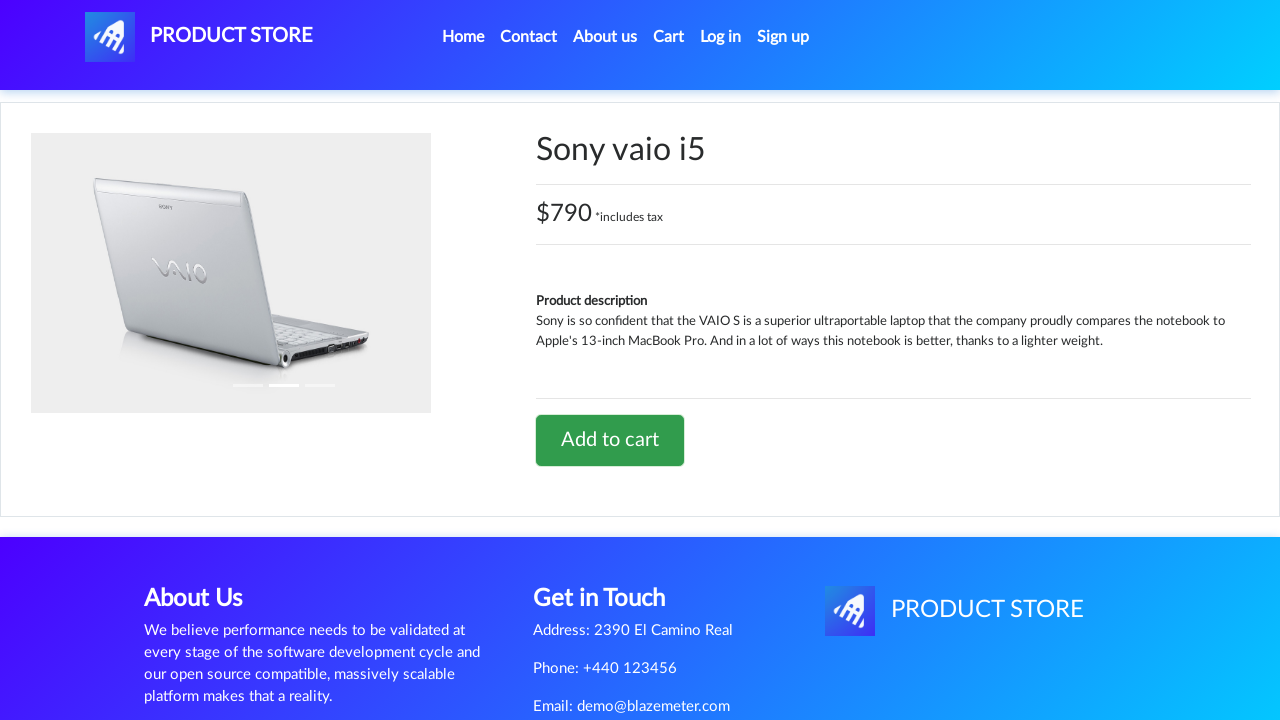

Waited for alert to be captured
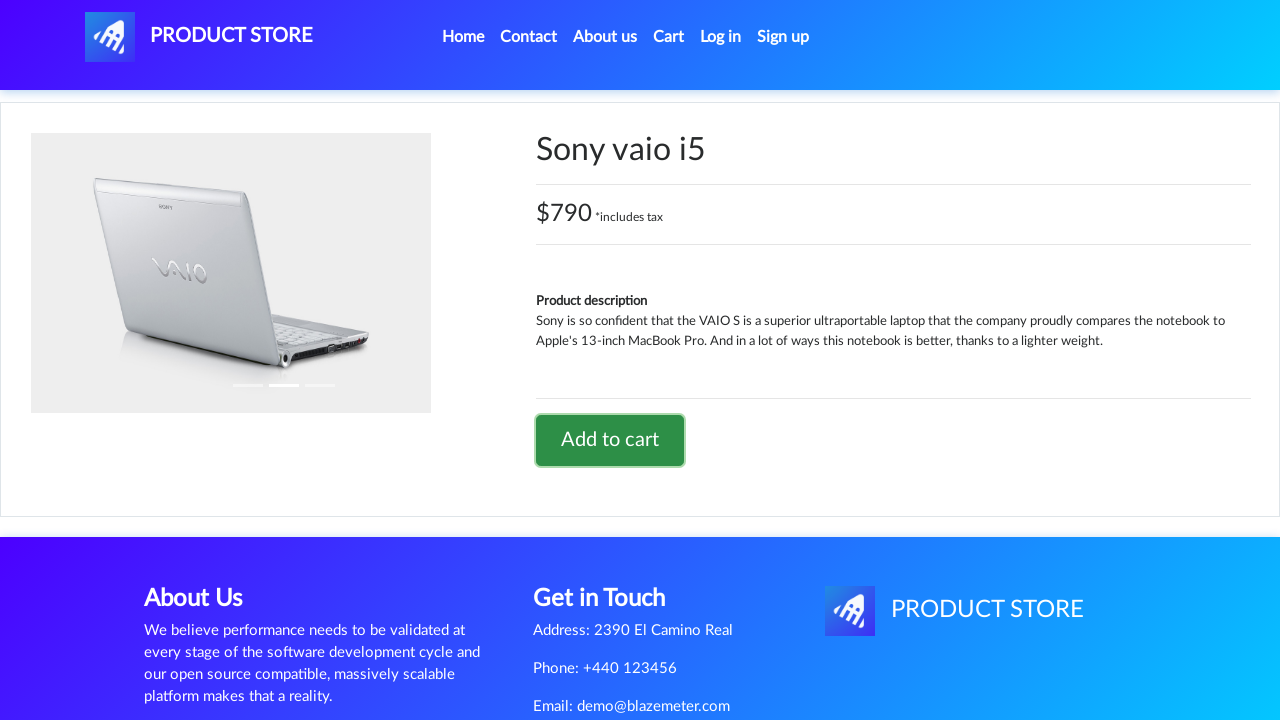

Verified alert message equals 'Product added'
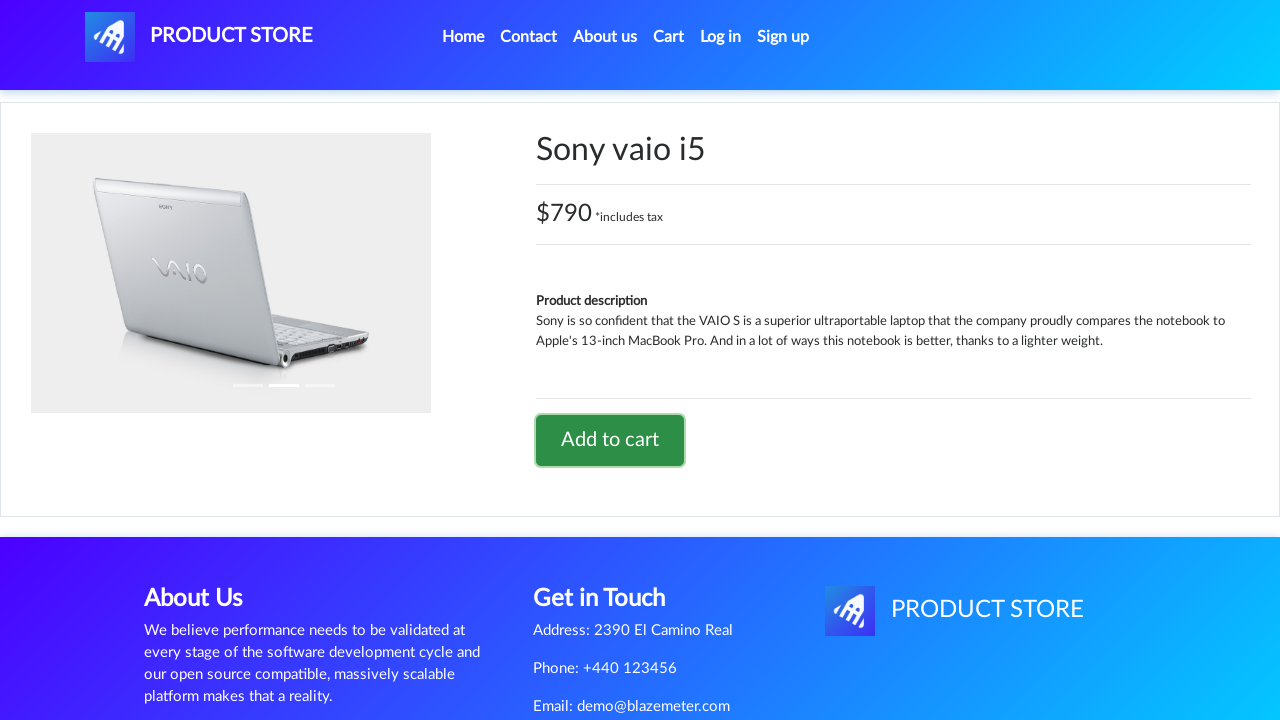

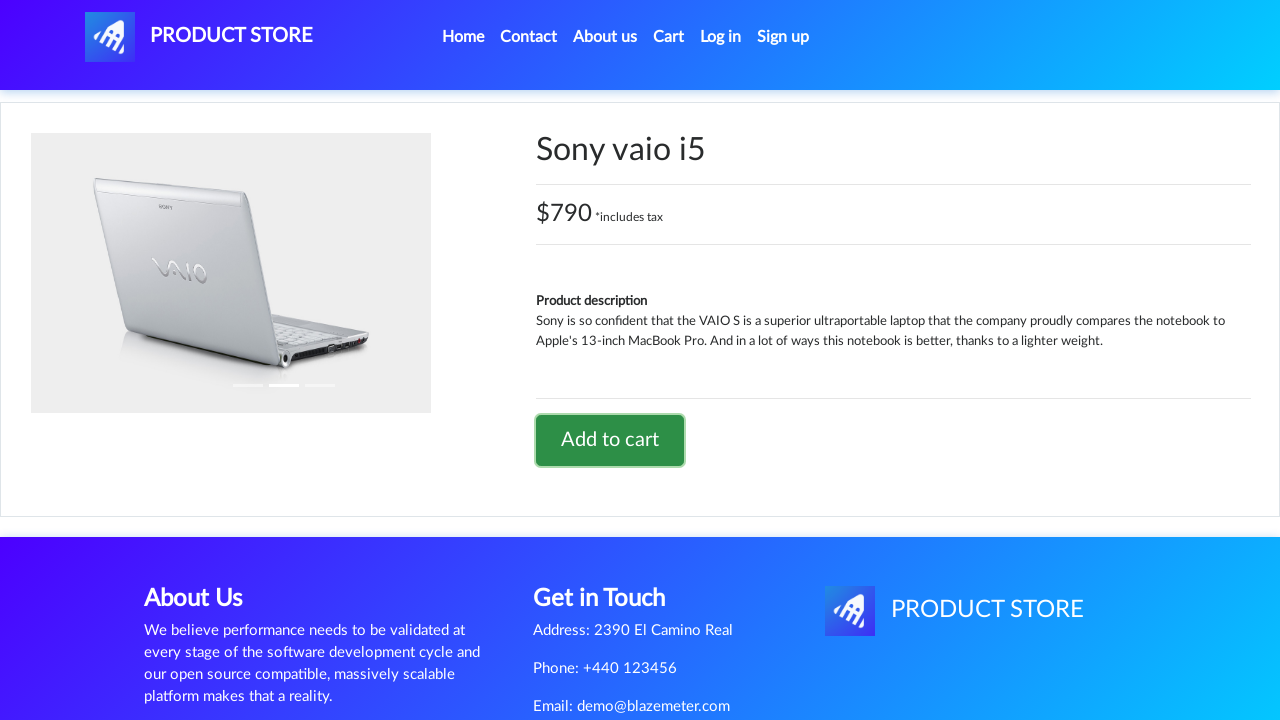